Tests various CSS selector patterns on a demo page by locating elements and performing basic interactions like sending keys to an input field

Starting URL: https://testeroprogramowania.github.io/selenium/basics.html

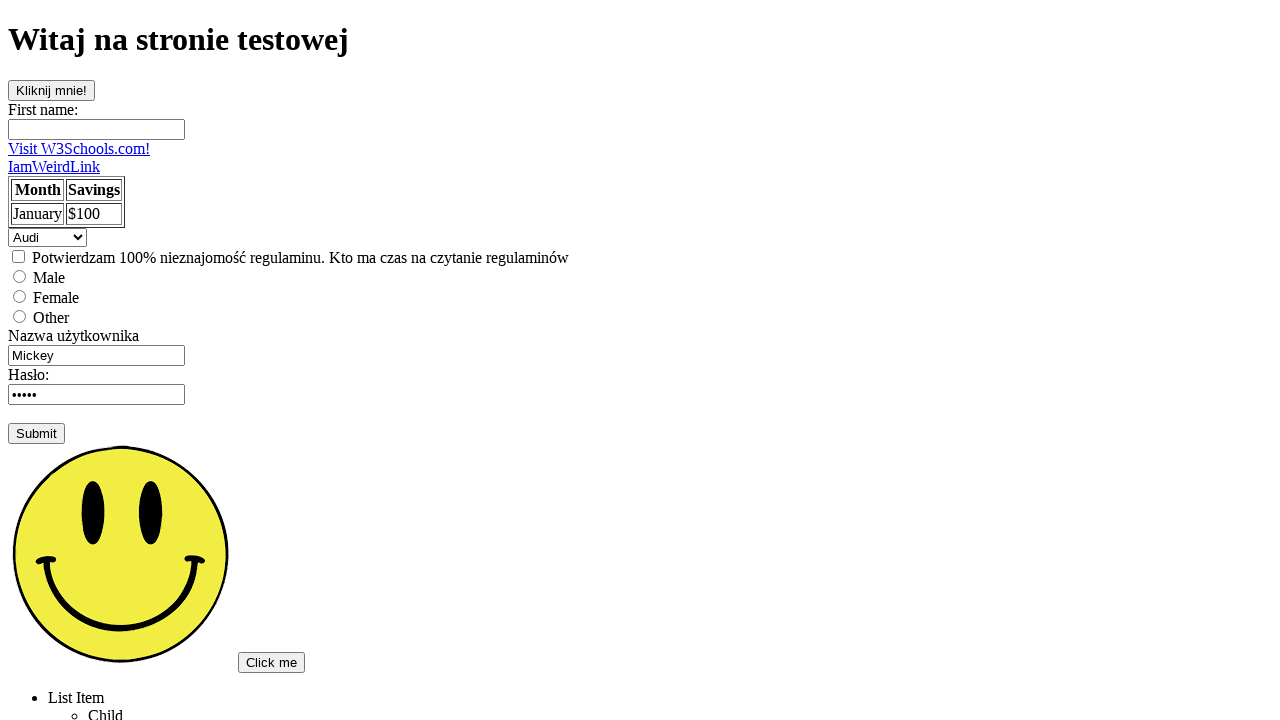

Filled input field with 'Maciej' on input
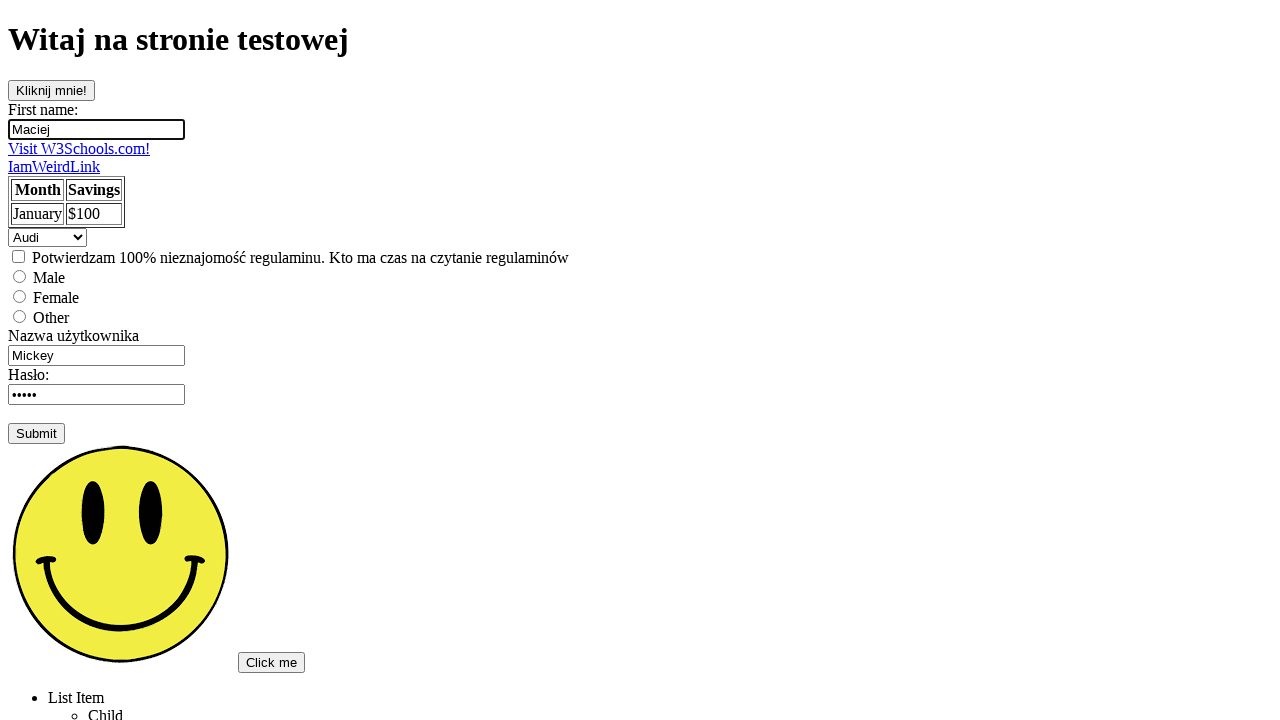

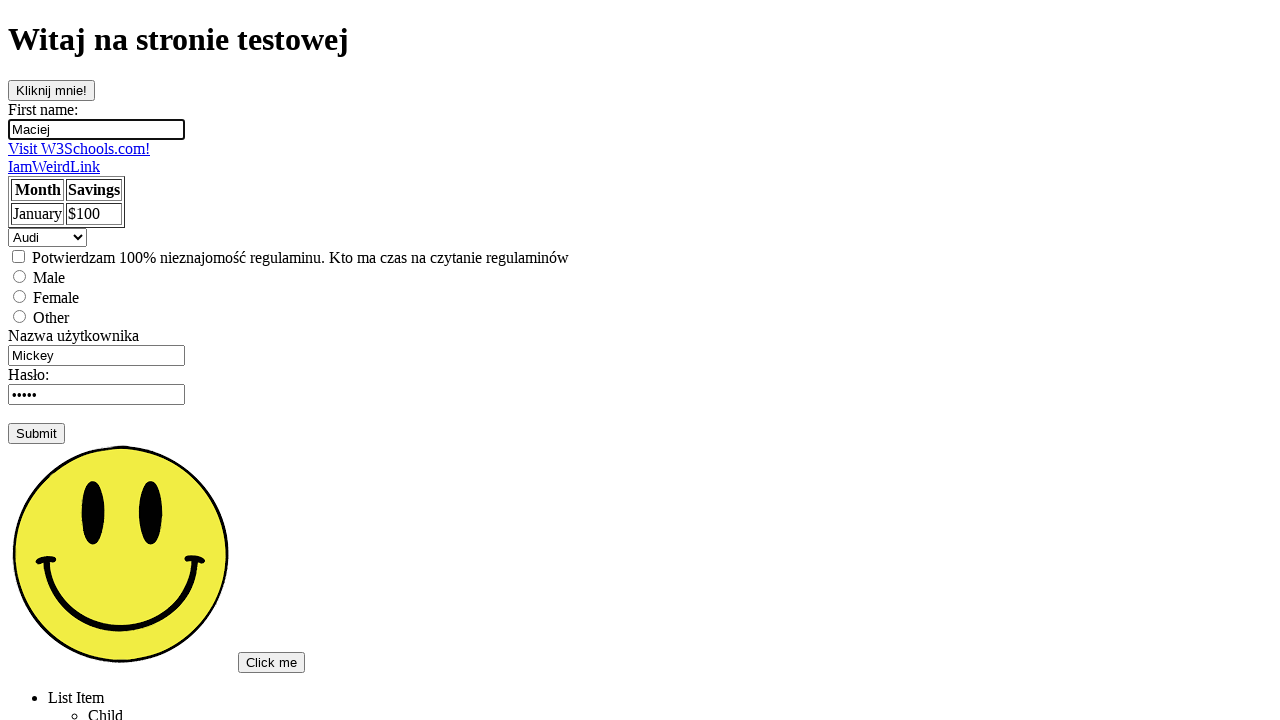